Tests form validation by attempting to submit an empty form and verifying that validation errors are displayed.

Starting URL: https://demoqa.com/automation-practice-form

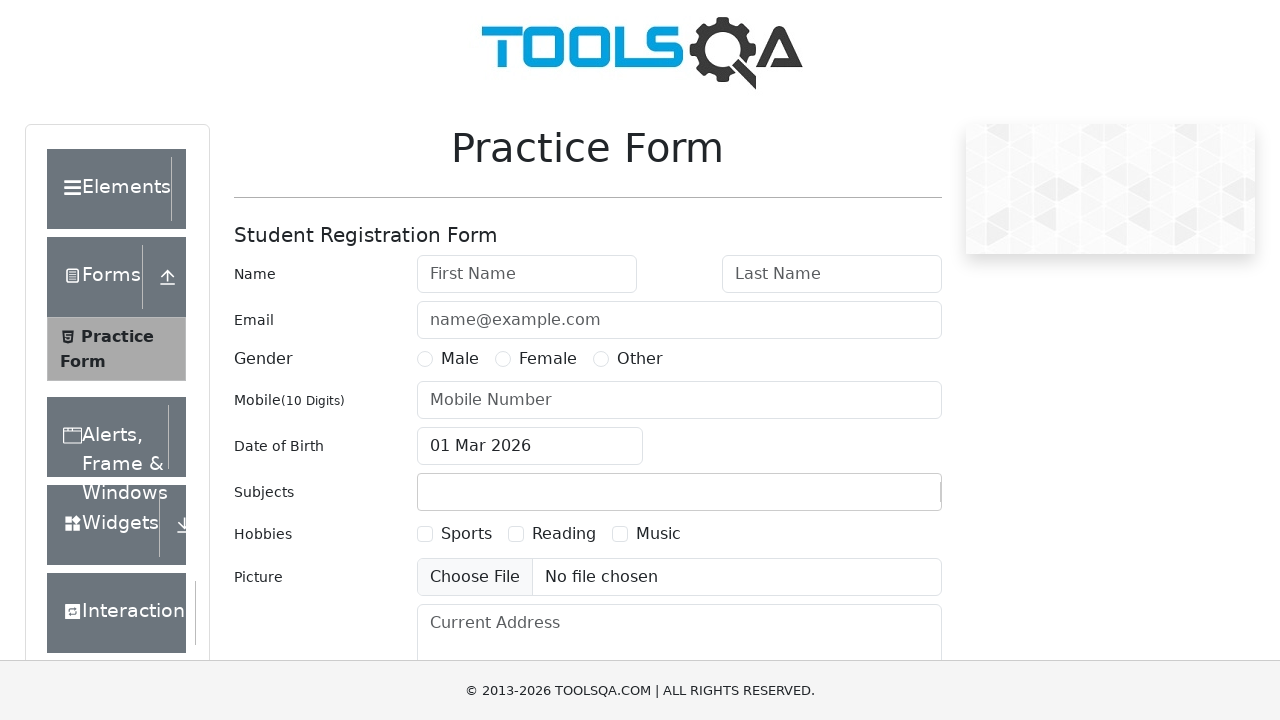

Clicked submit button without filling any form fields at (885, 499) on #submit
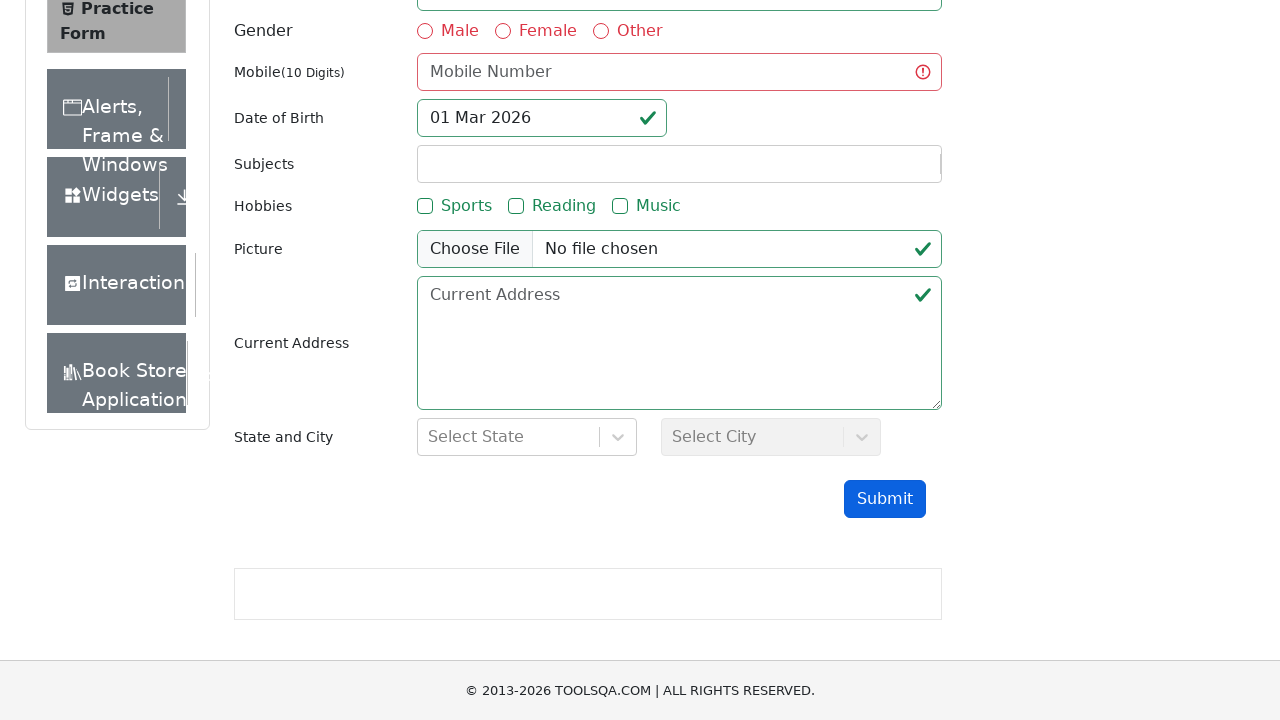

Verified that firstName field shows invalid state with validation error
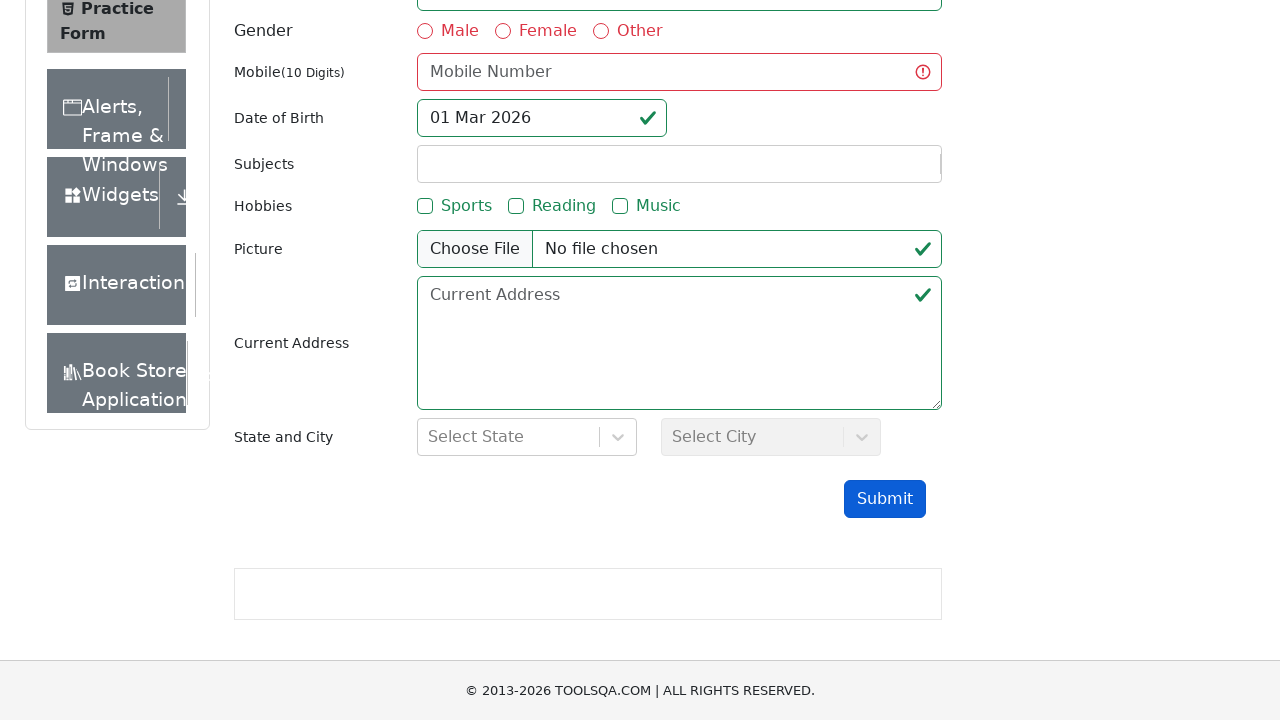

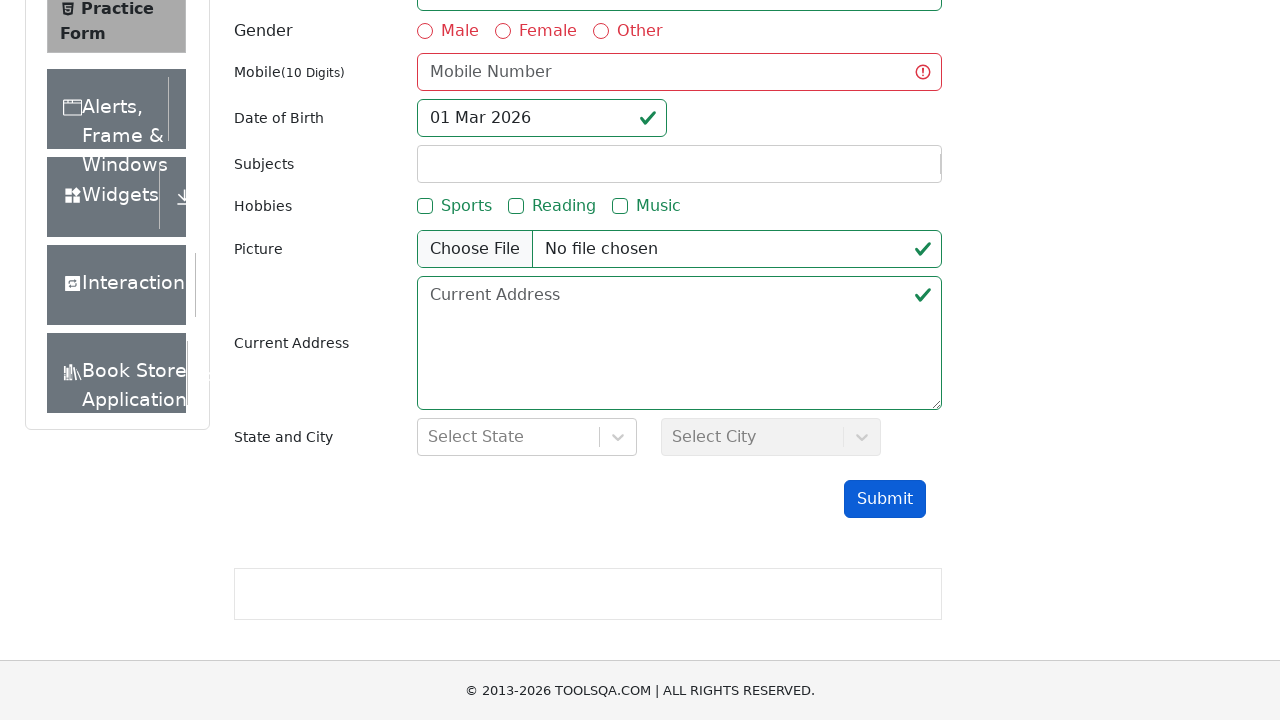